Tests form validation by entering invalid inputs into registration fields

Starting URL: https://www.tutorialspoint.com/selenium/practice/register.php

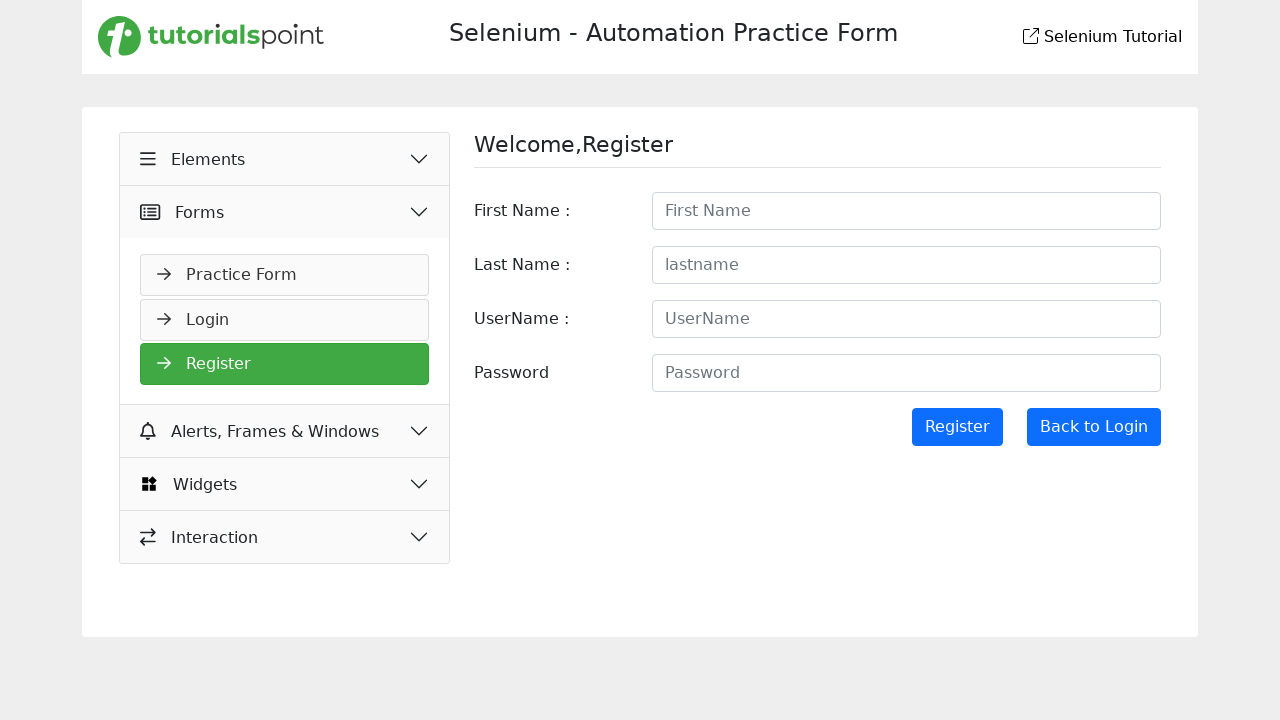

Entered invalid first name '1234' (numeric only) on #firstname
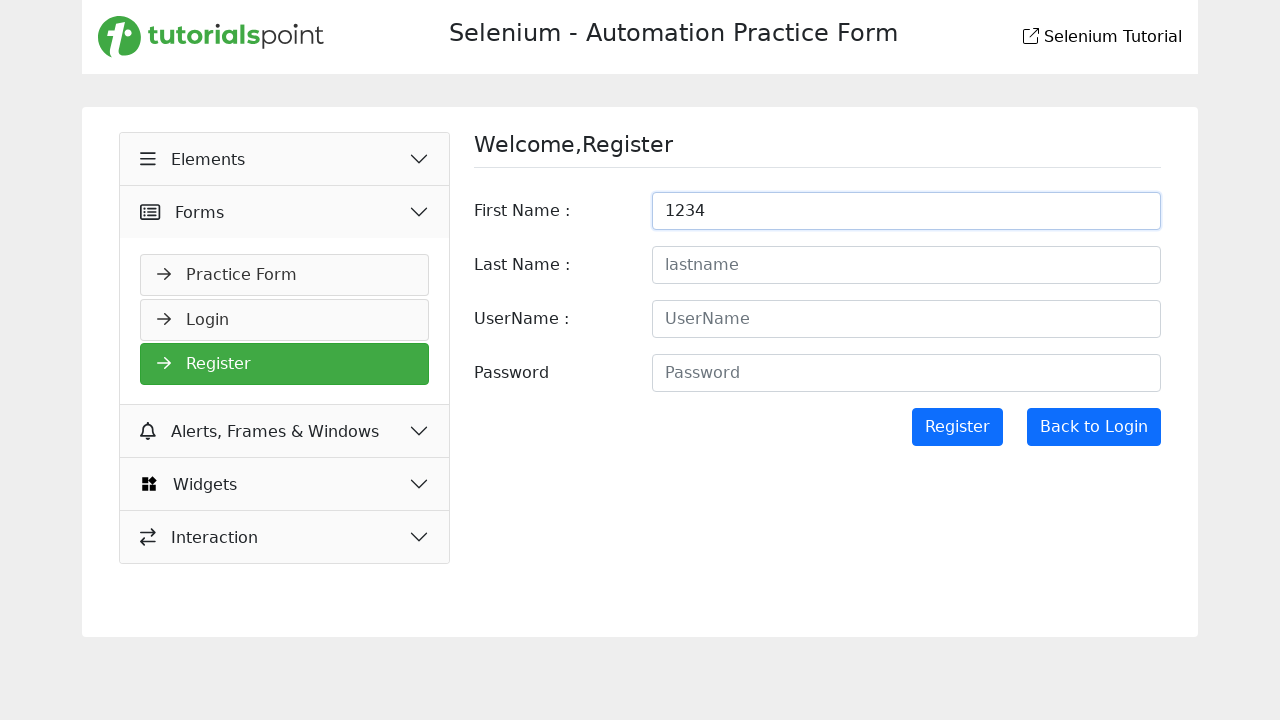

Entered invalid last name '4567' (numeric only) on #lastname
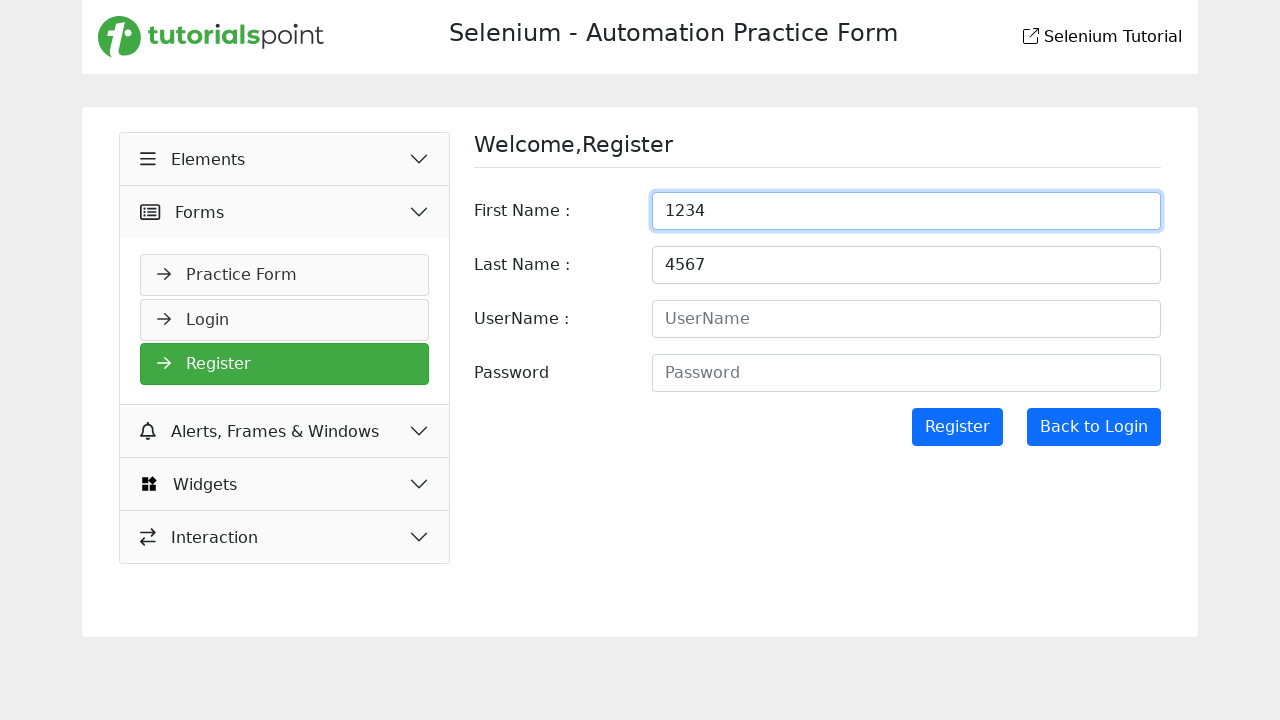

Entered invalid username 'invalidemail@noextension' (missing domain extension) on #username
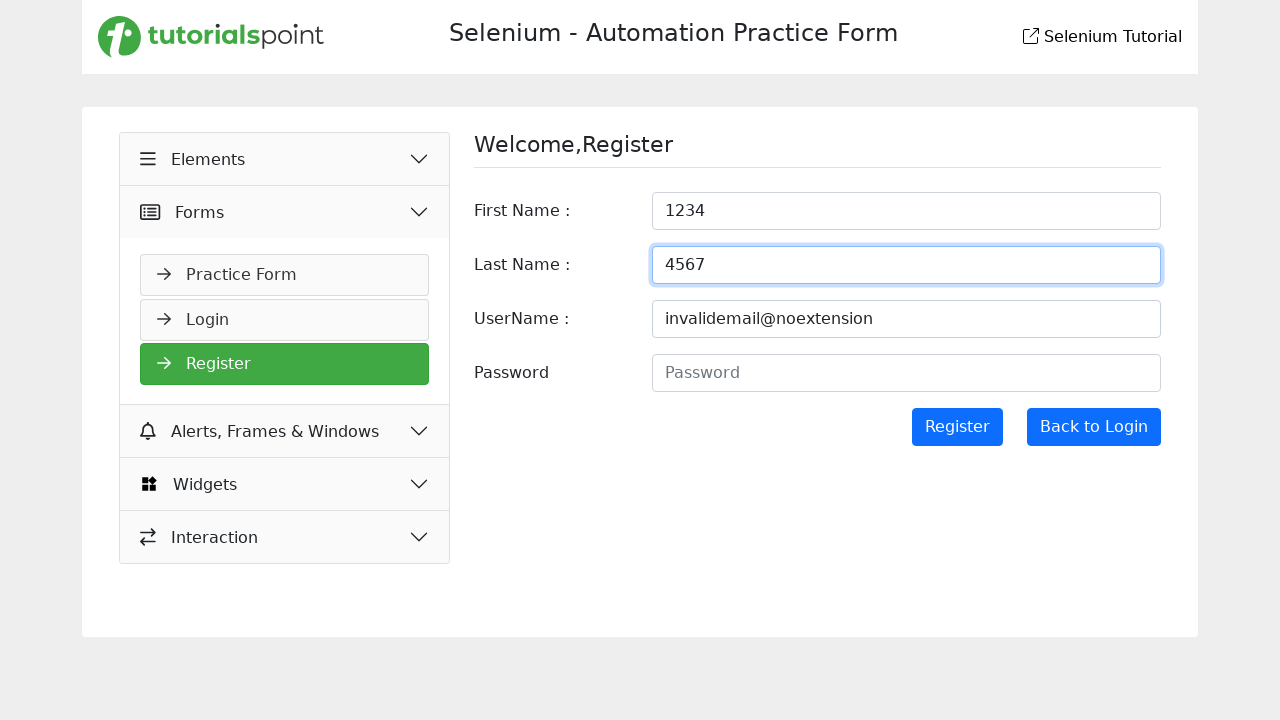

Entered masked password '********' on #password
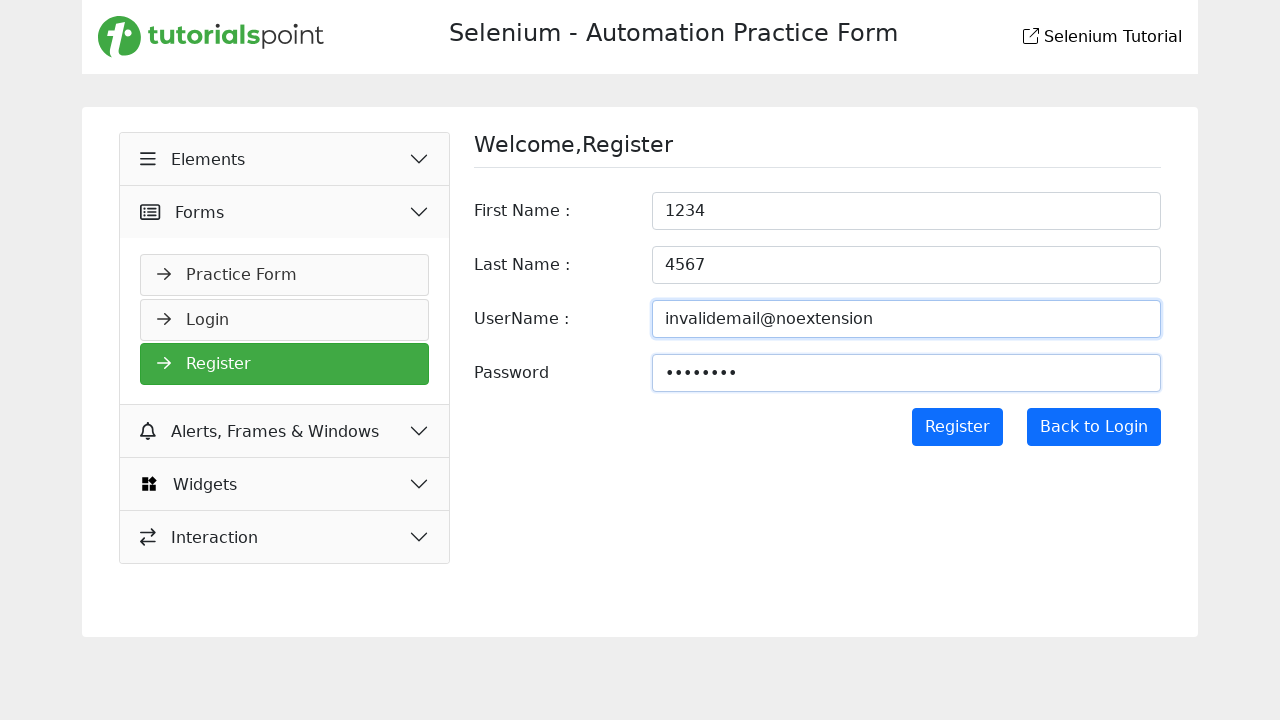

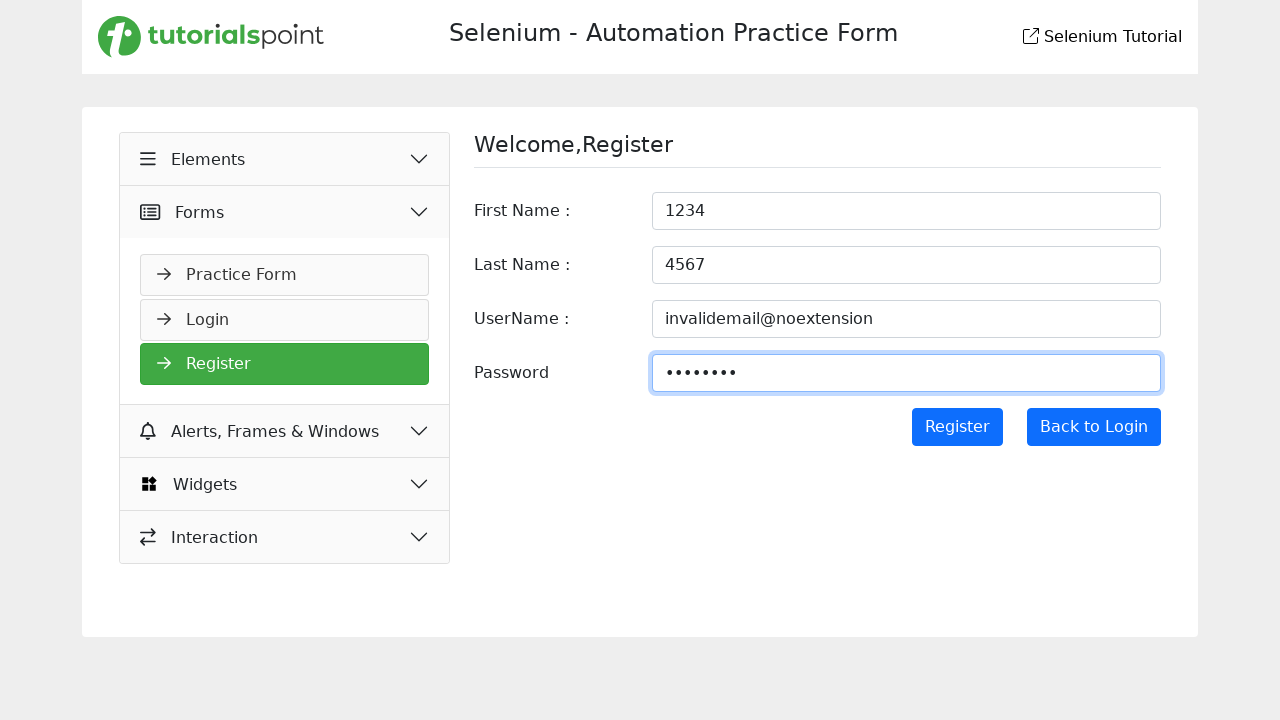